Tests clicking the Add New Record button on the web tables page by ID

Starting URL: https://demoqa.com/webtables

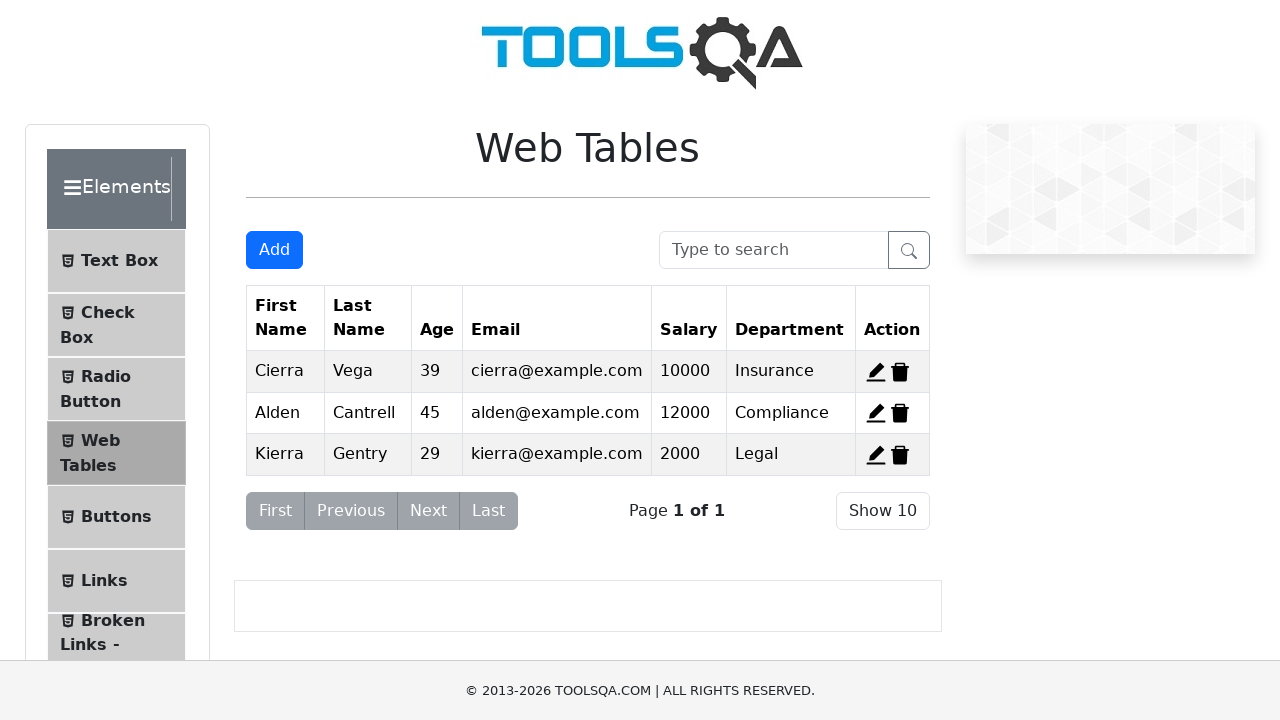

Navigated to web tables page
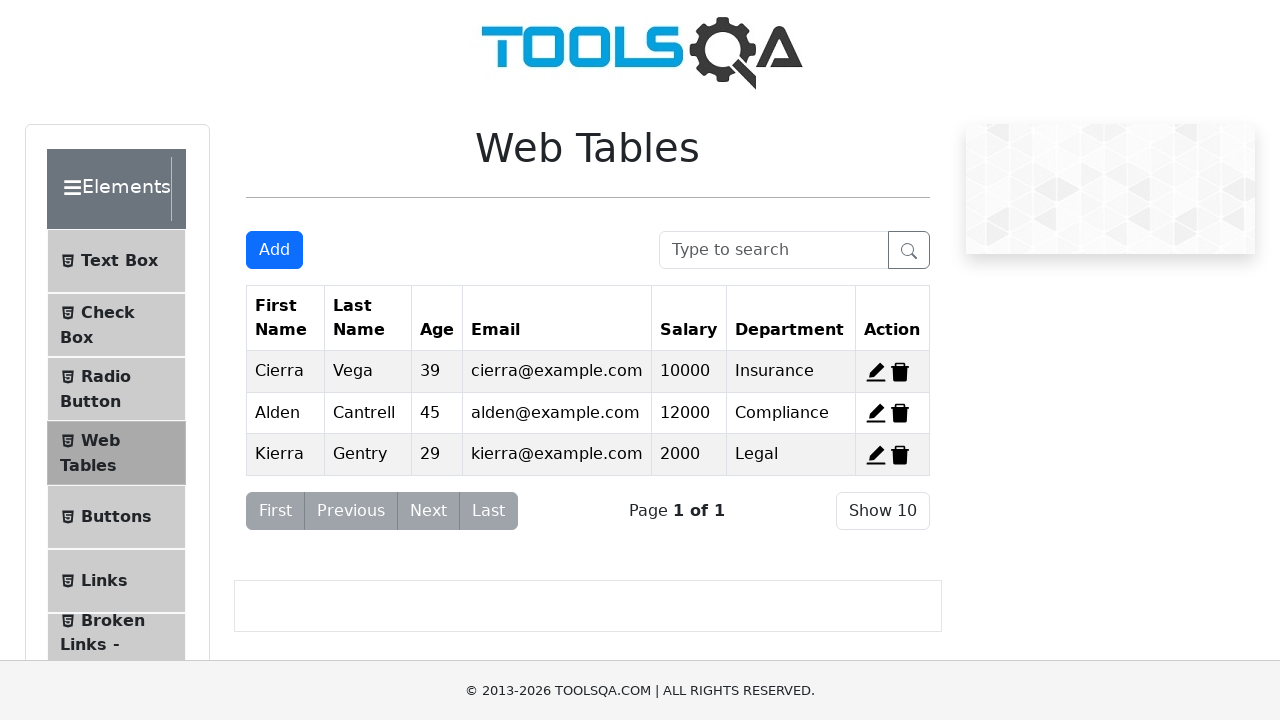

Clicked Add New Record button by ID at (274, 250) on #addNewRecordButton
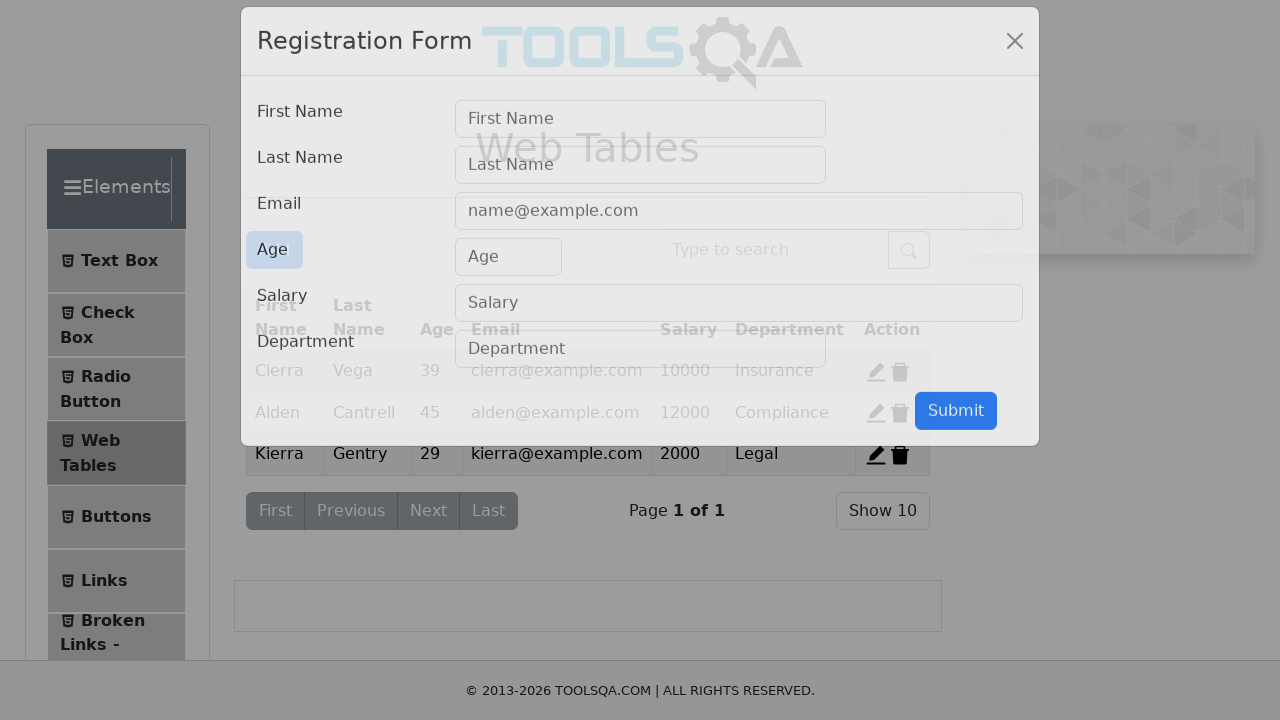

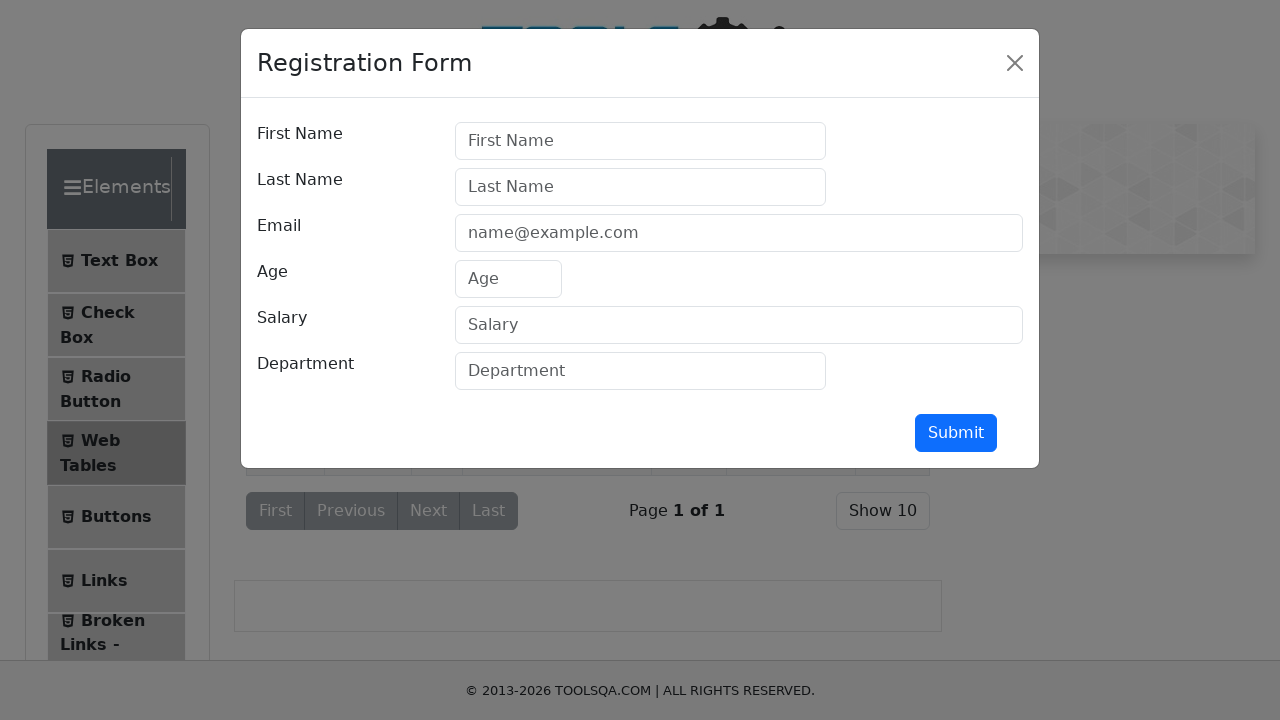